Tests drag-and-drop functionality on jQuery UI demo site by dragging an element and dropping it onto a target area within an iframe

Starting URL: https://jqueryui.com/

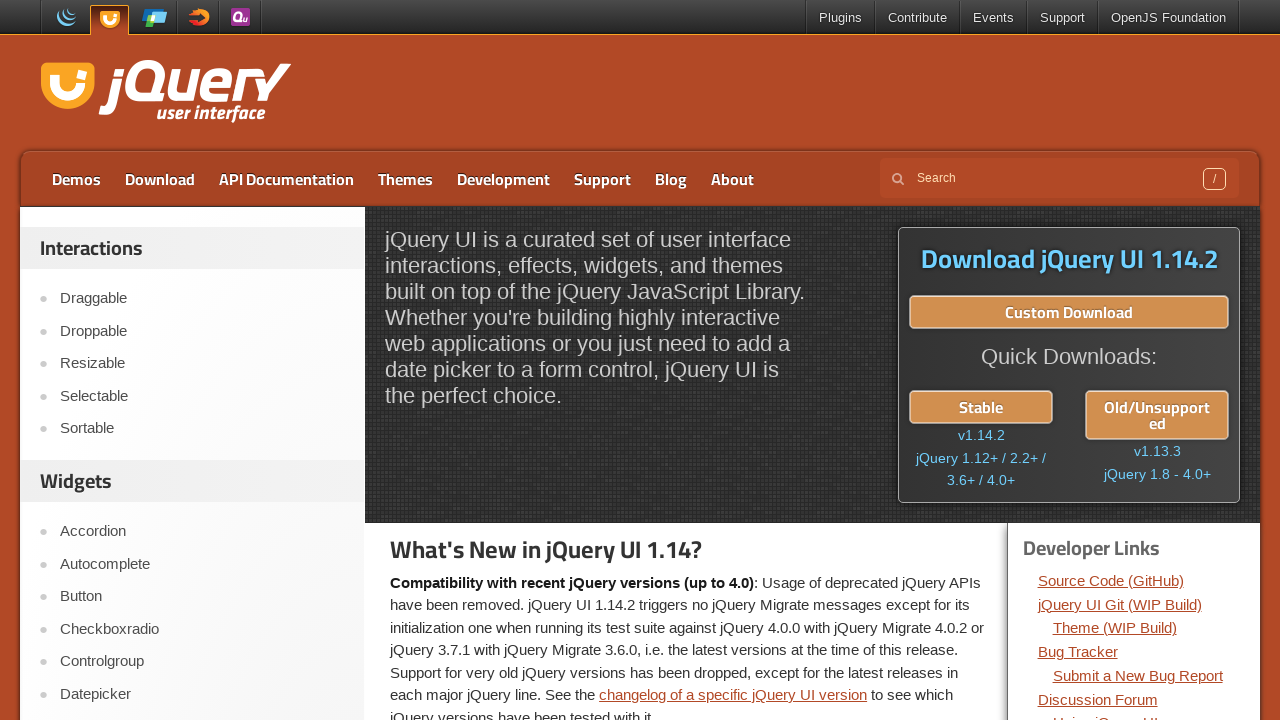

Clicked on Droppable link to navigate to drag-and-drop demo at (202, 331) on text=Droppable
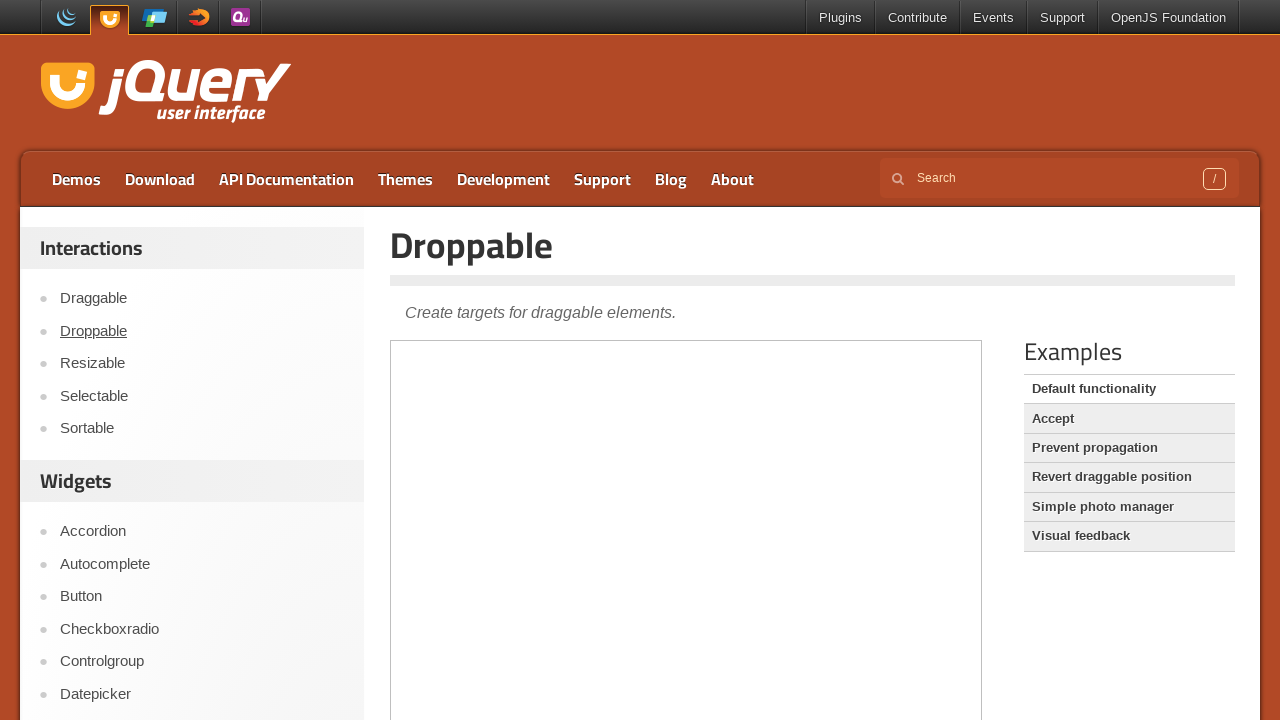

Located and switched to demo iframe
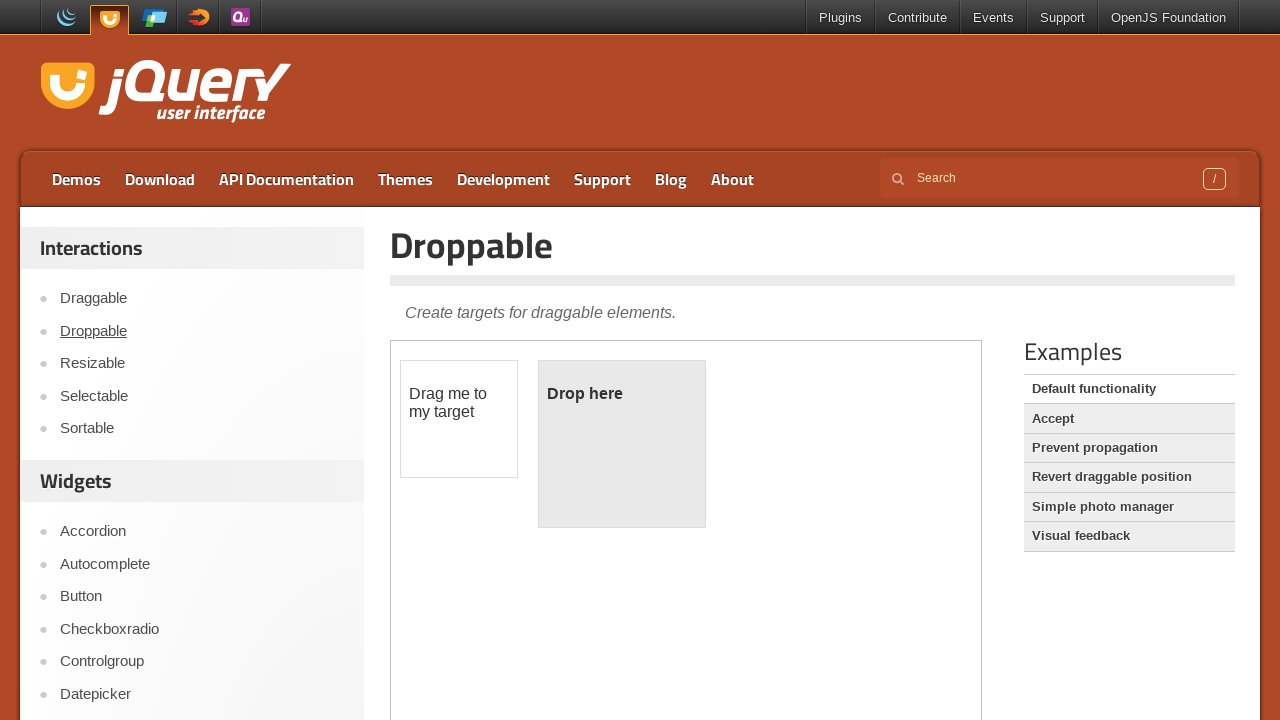

Located draggable element 'Drag me to my target'
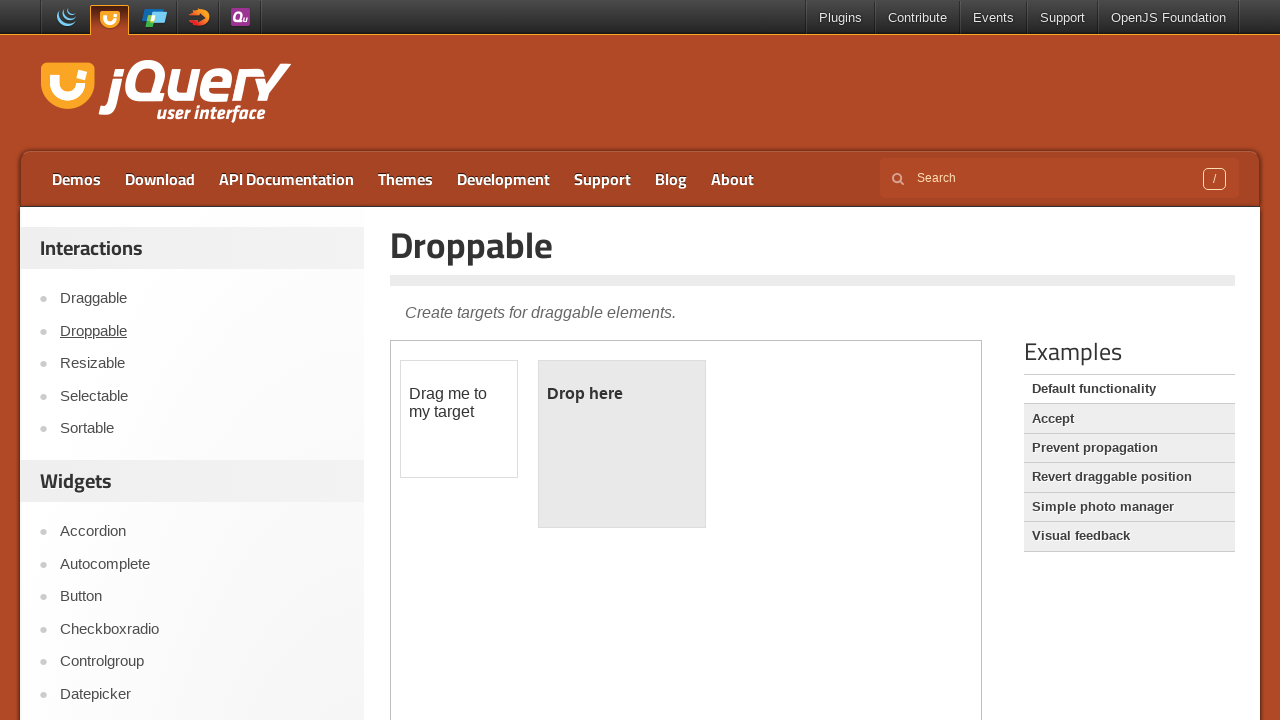

Located droppable target 'Drop here'
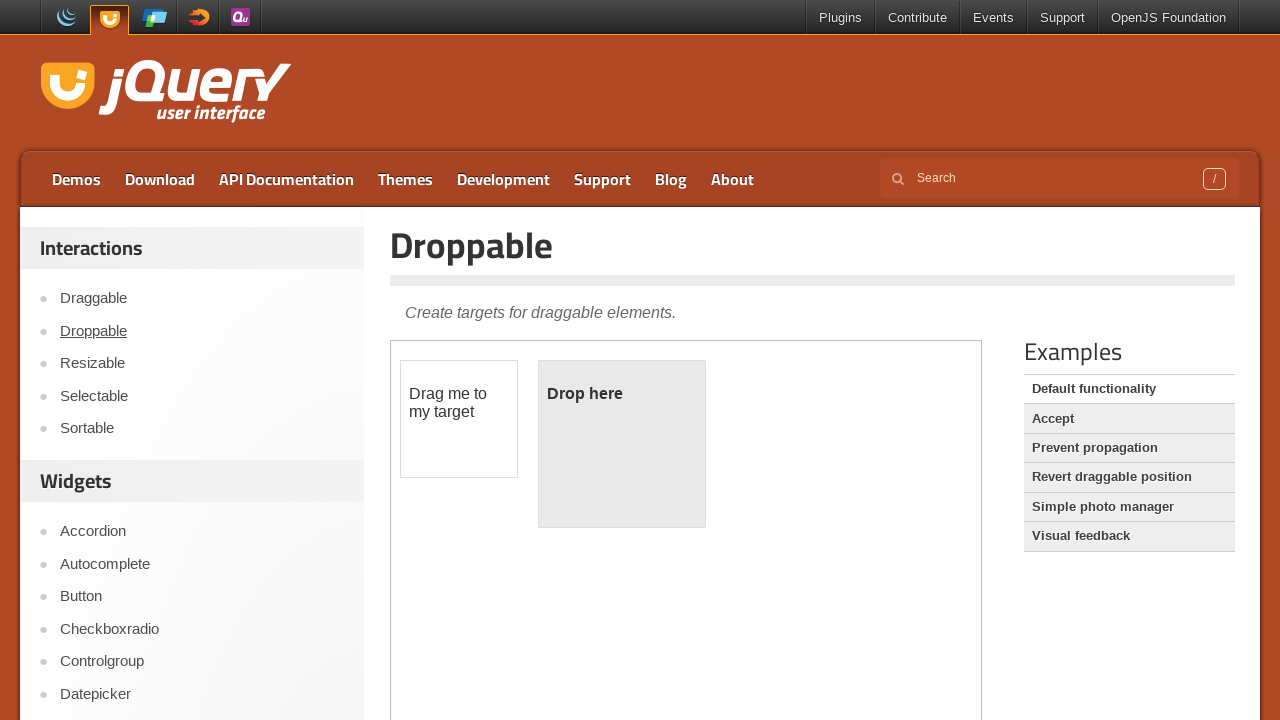

Performed drag-and-drop action from draggable element to droppable target at (622, 394)
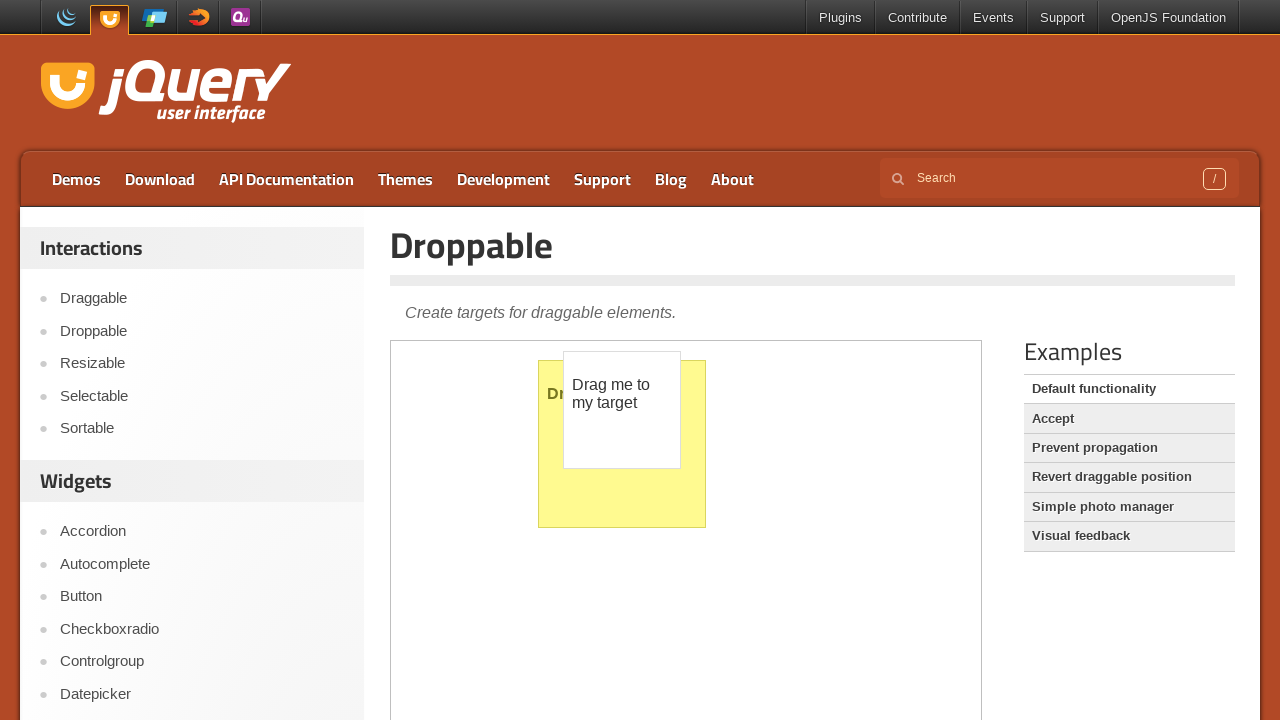

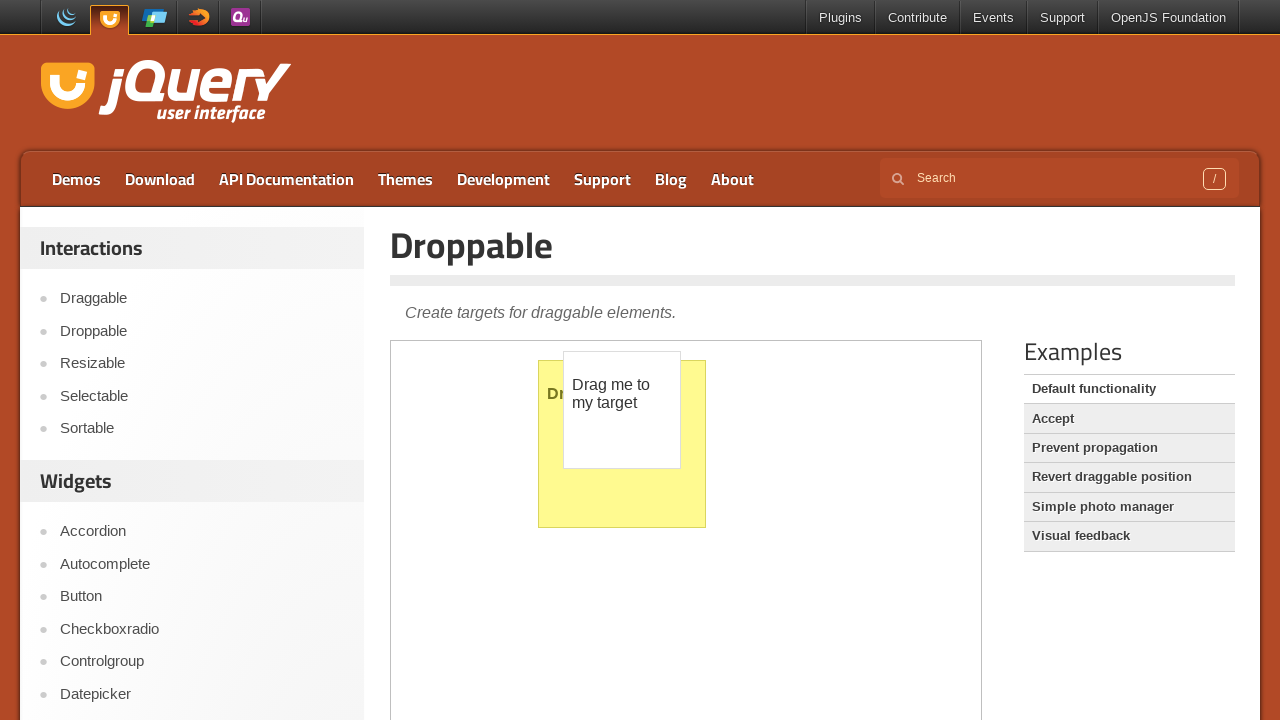